Tests signature drawing functionality by simulating mouse movements to draw on a signature canvas

Starting URL: https://signature-generator.com/draw-signature/

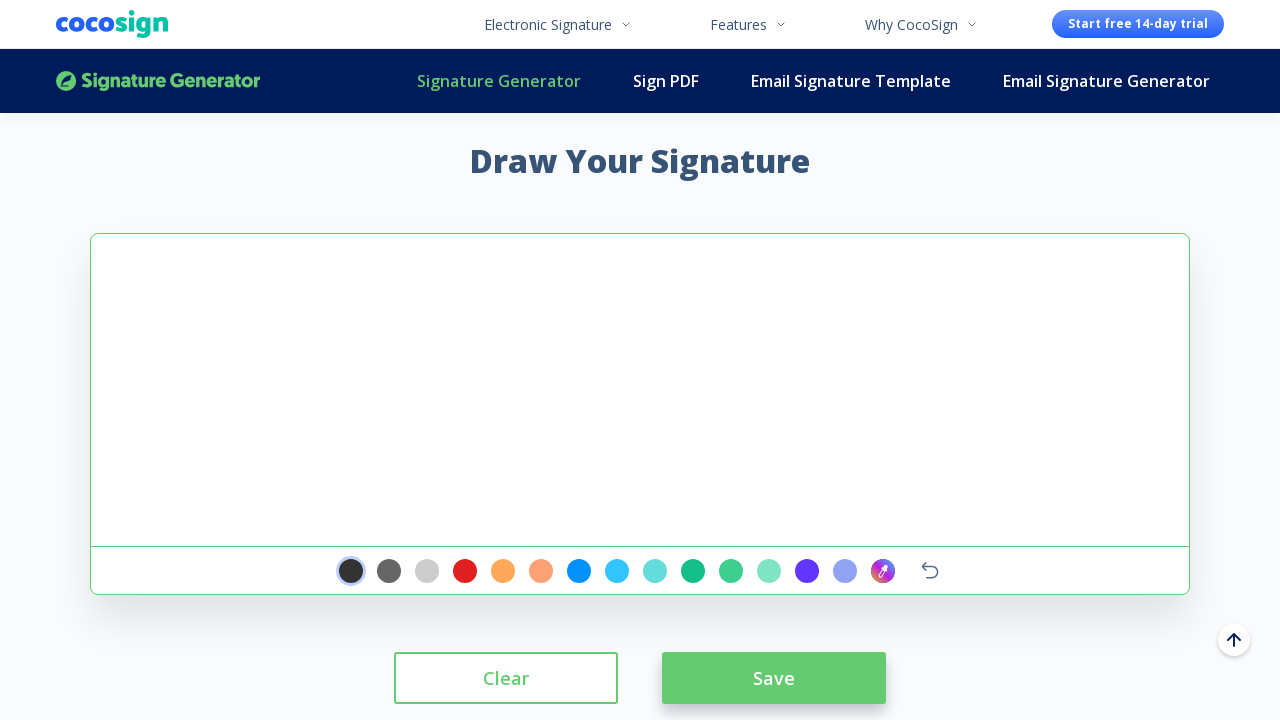

Located signature canvas element
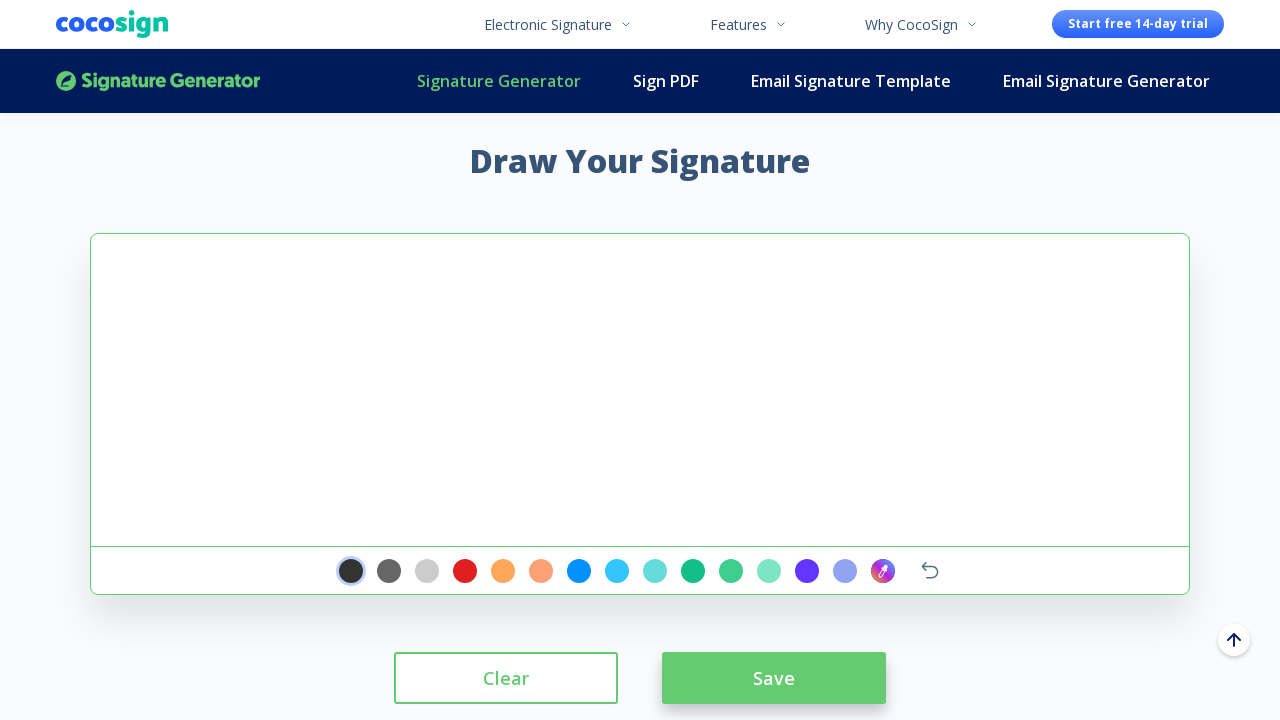

Clicked on signature canvas to activate it at (91, 234)
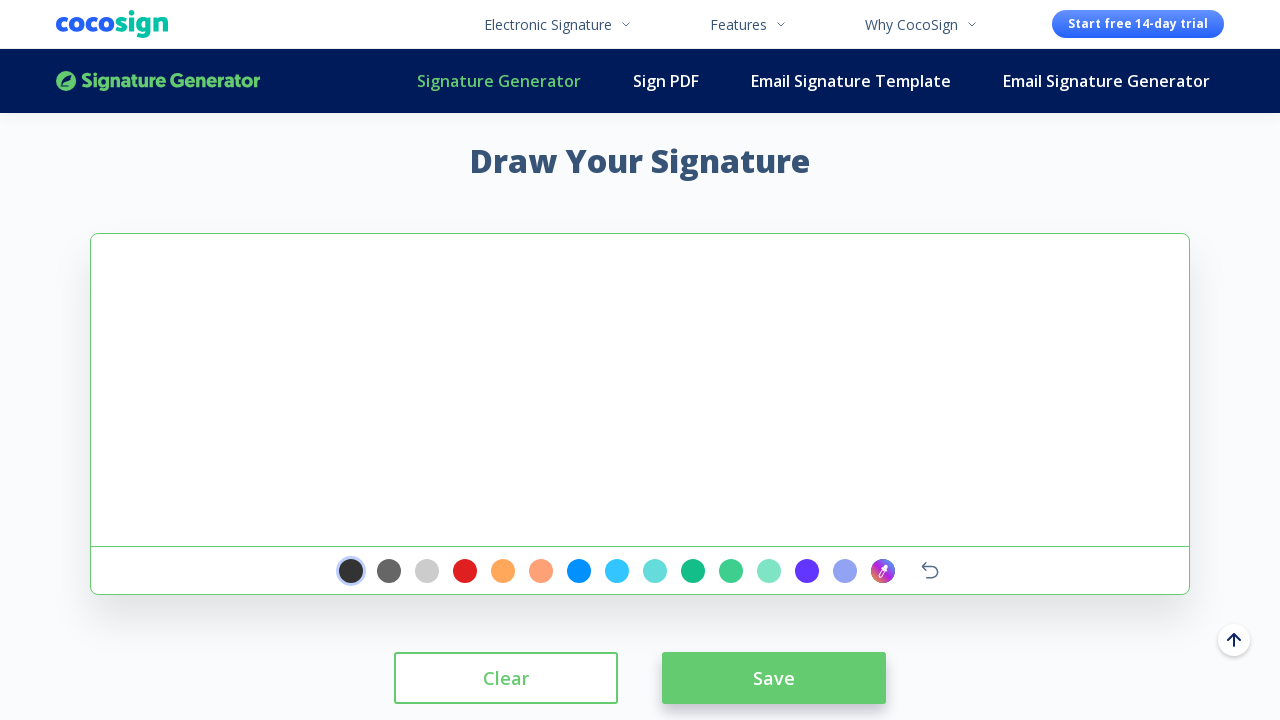

Retrieved canvas starting position coordinates
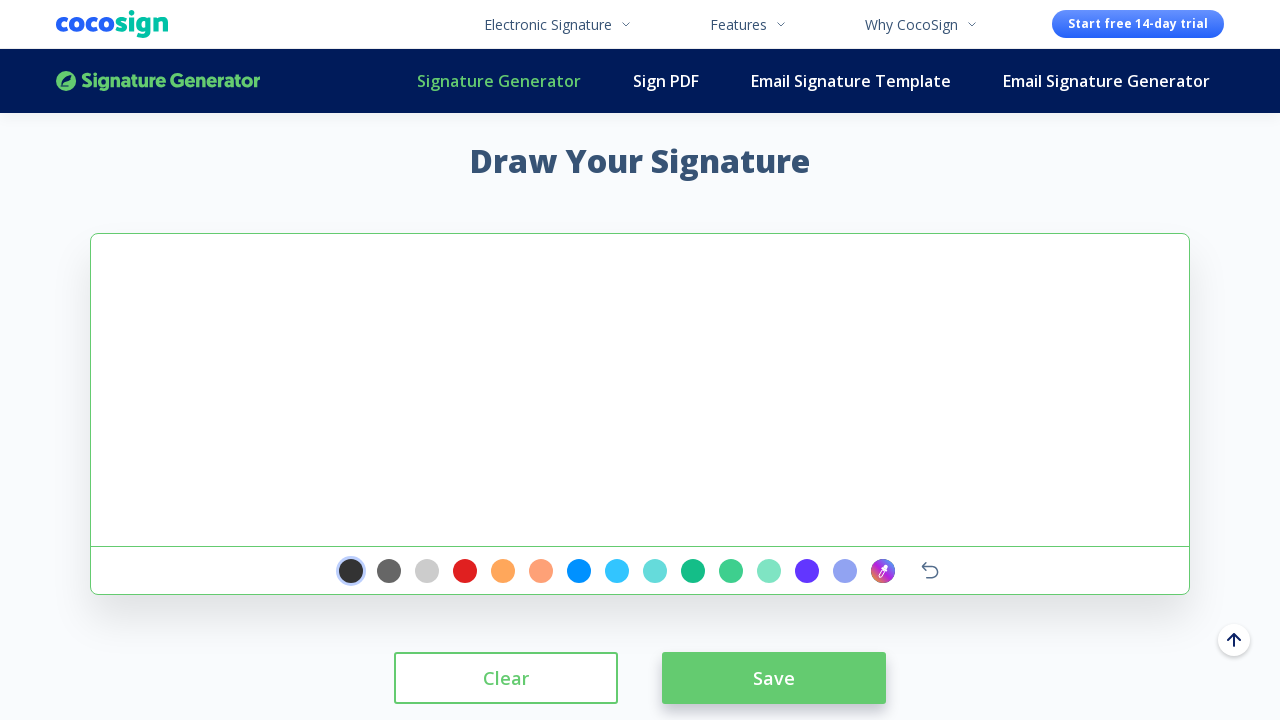

Moved mouse to initial drawing position at (91, 239)
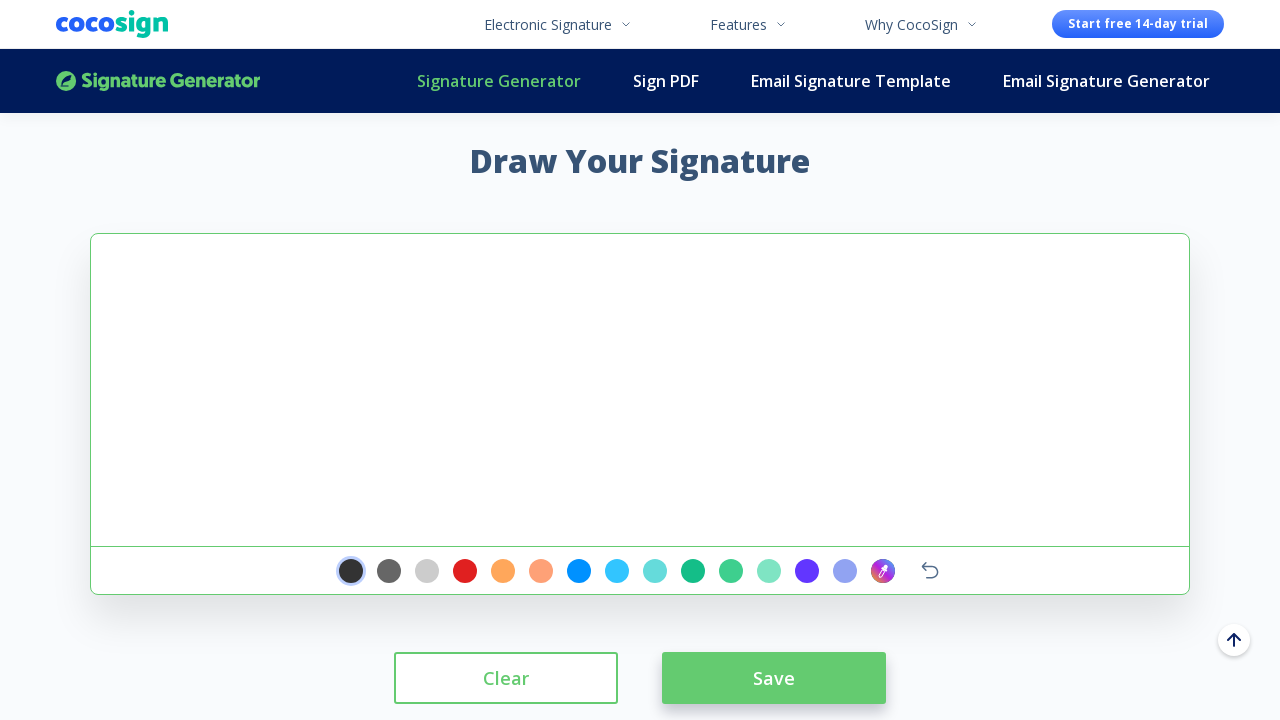

Pressed mouse button to start drawing at (91, 239)
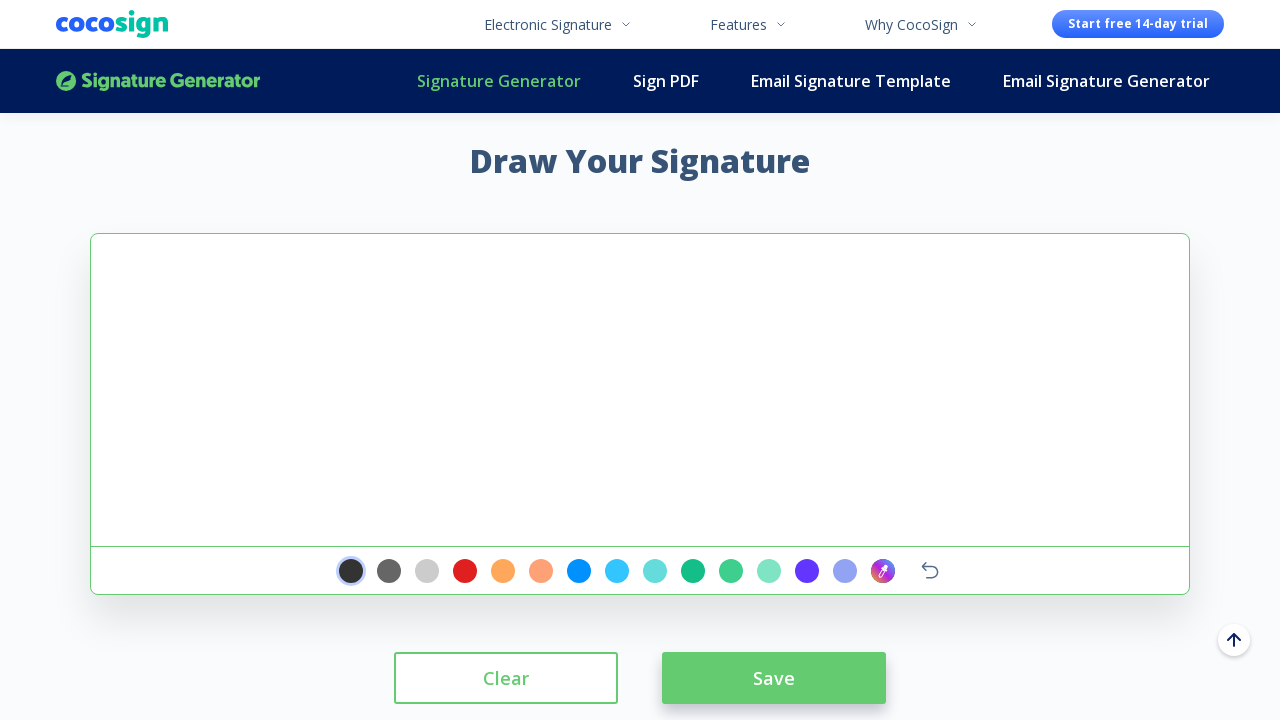

Moved mouse to first curve point of signature at (94, 244)
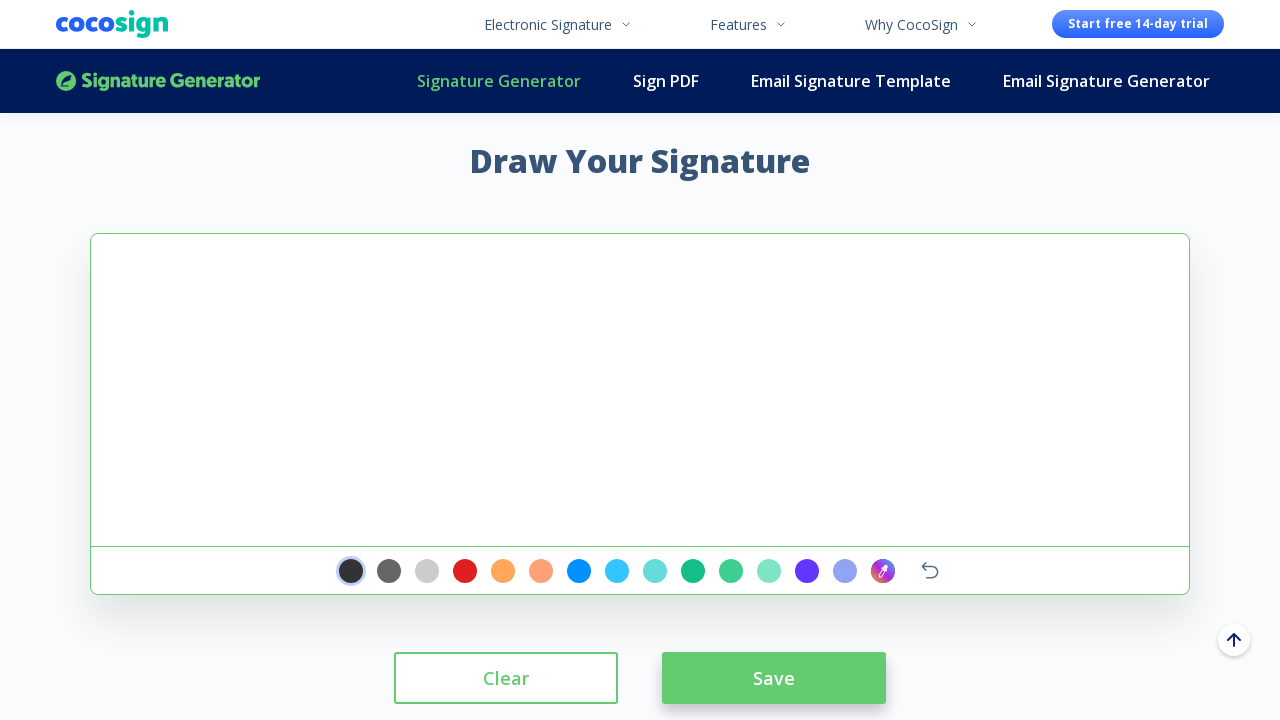

Moved mouse to second curve point of signature at (294, 289)
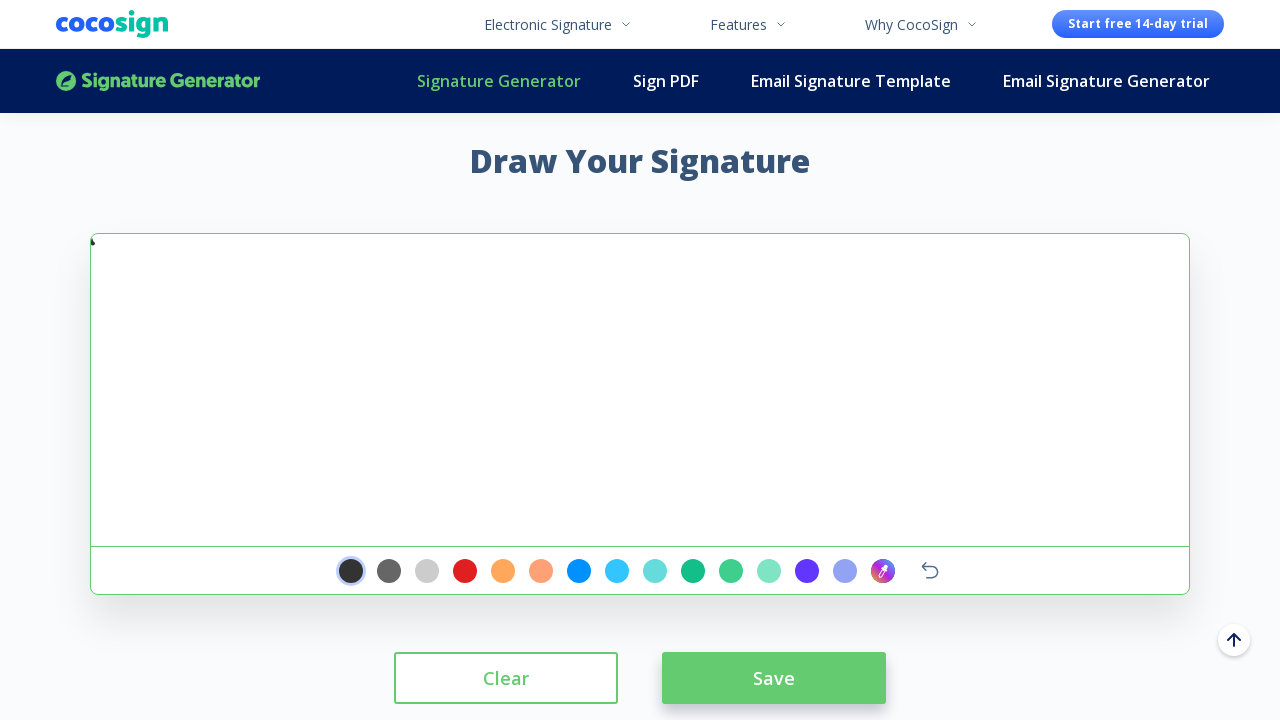

Moved mouse to third curve point of signature at (324, 389)
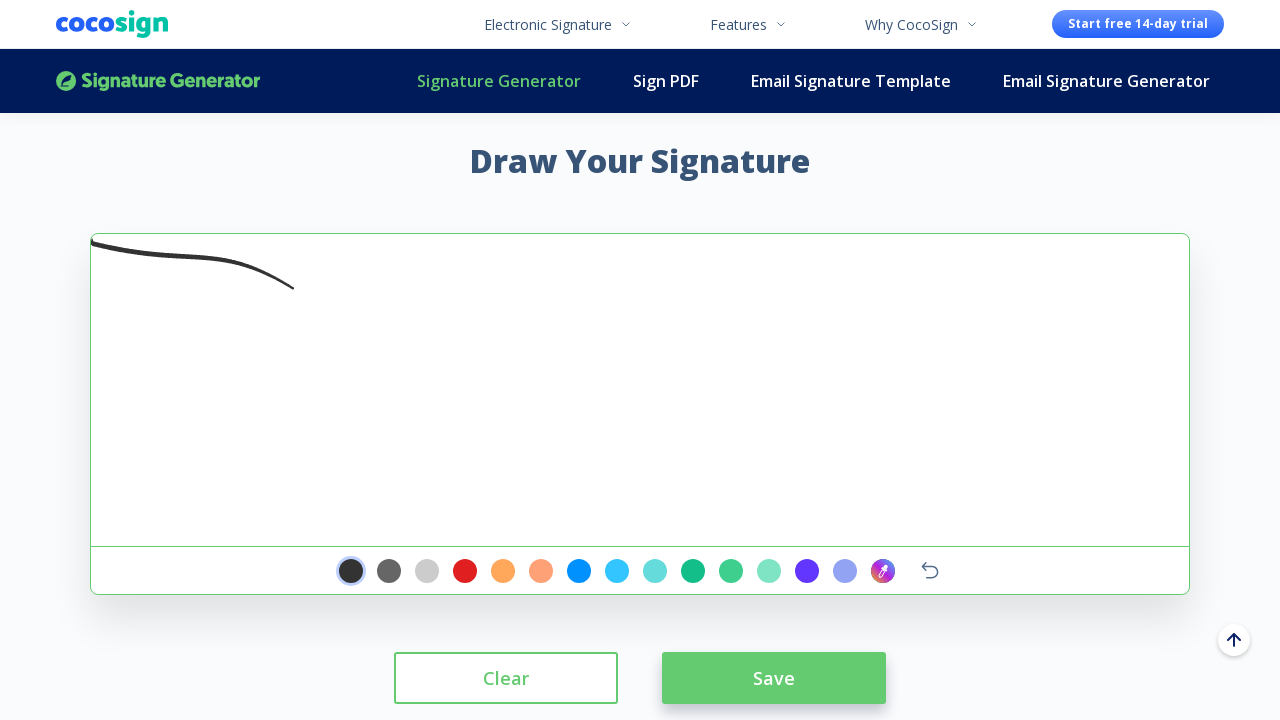

Released mouse button to complete signature drawing at (324, 389)
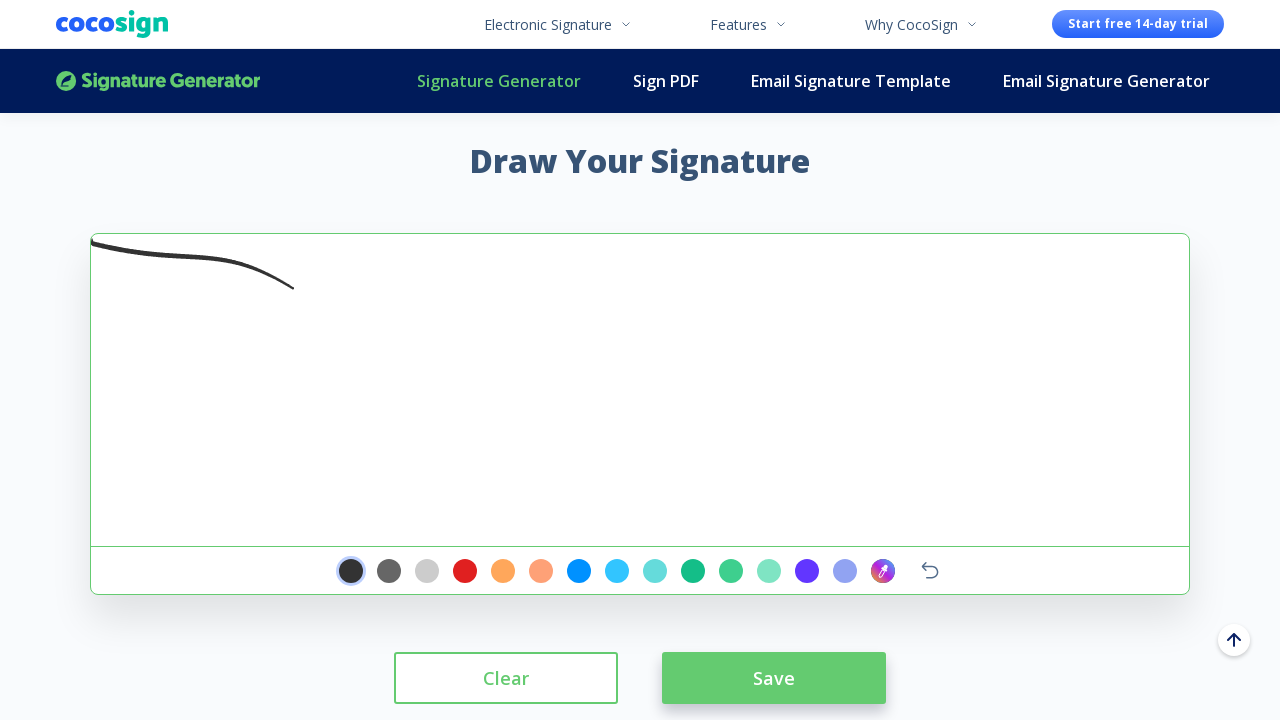

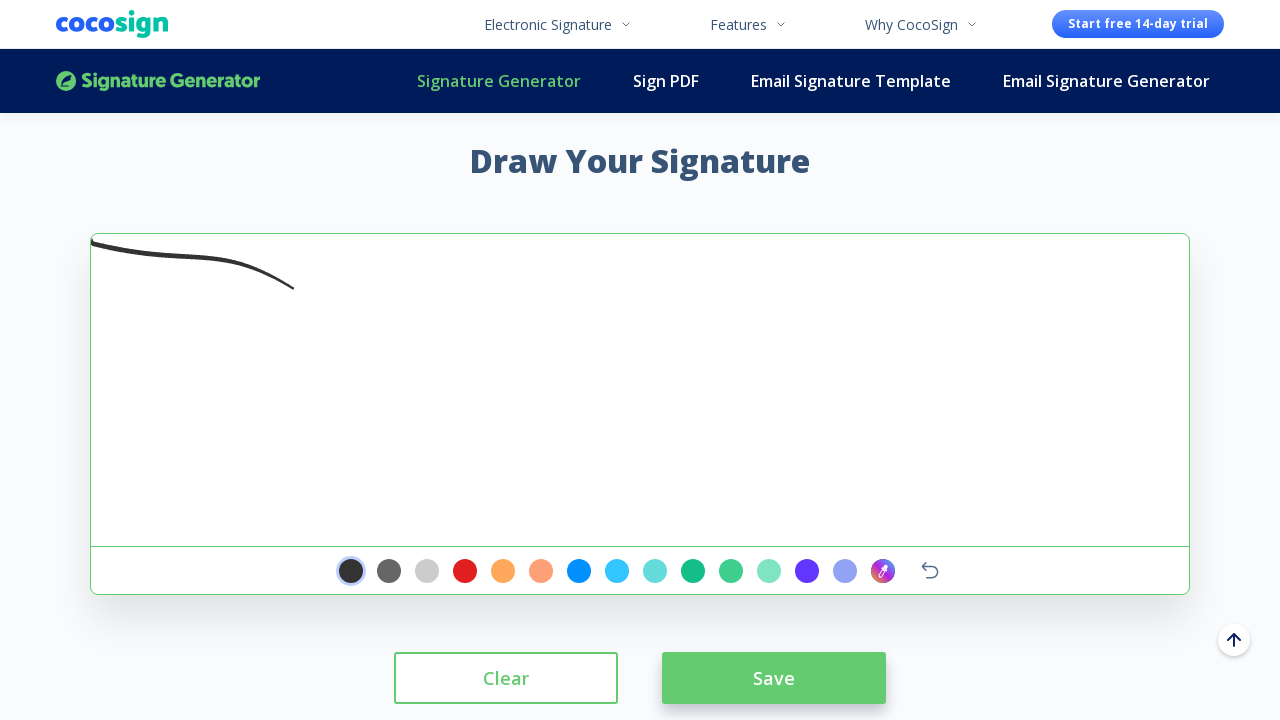